Tests drag and drop action from draggable element to droppable element

Starting URL: https://crossbrowsertesting.github.io/drag-and-drop

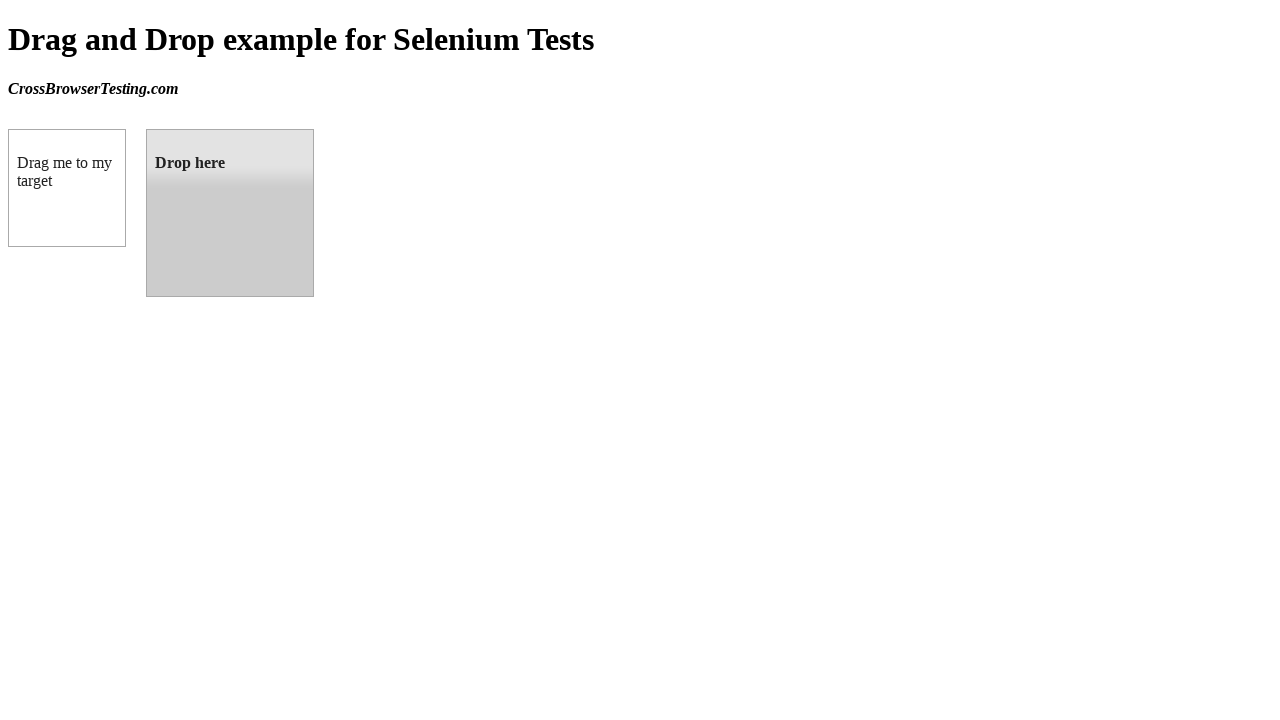

Waited for draggable element to load
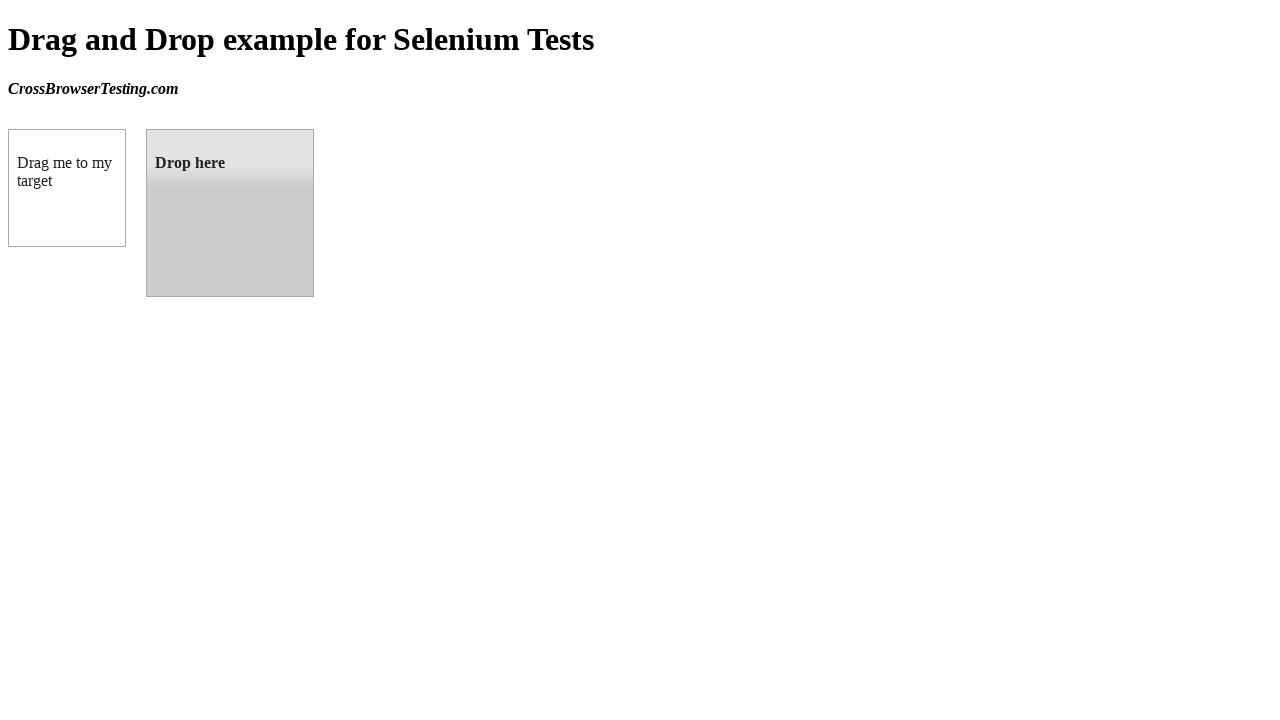

Waited for droppable element to load
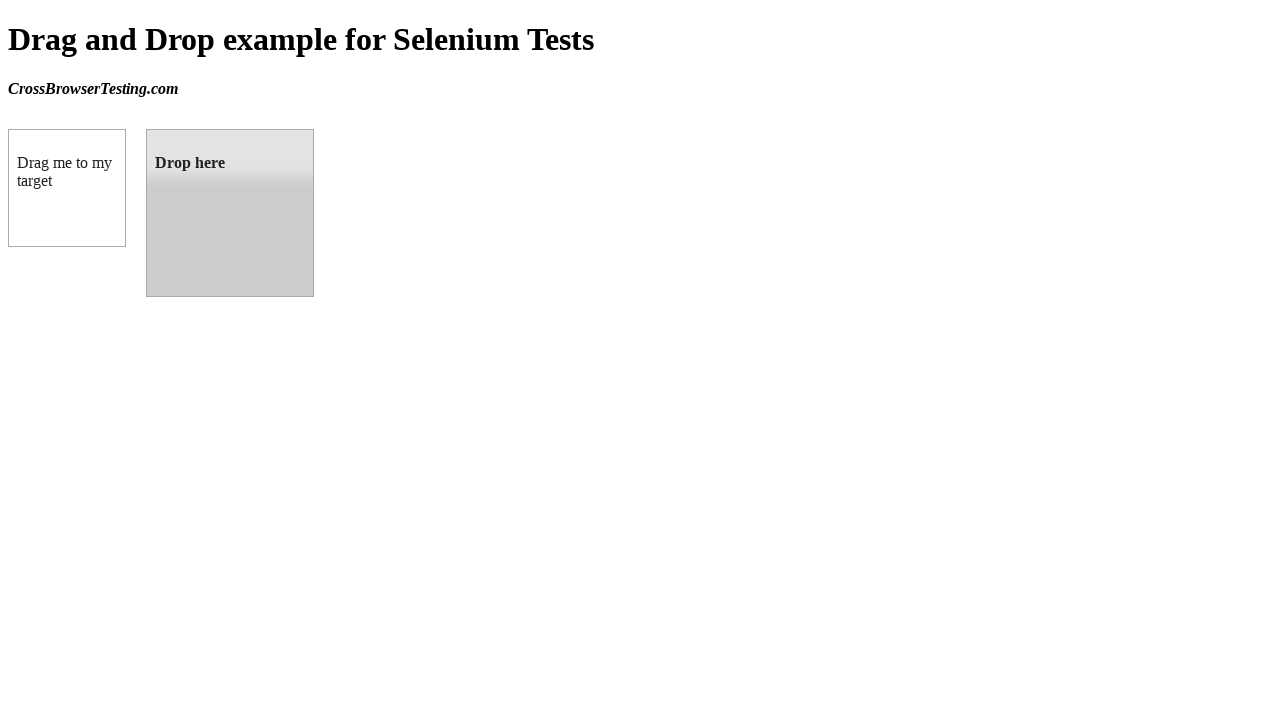

Located draggable element (box A)
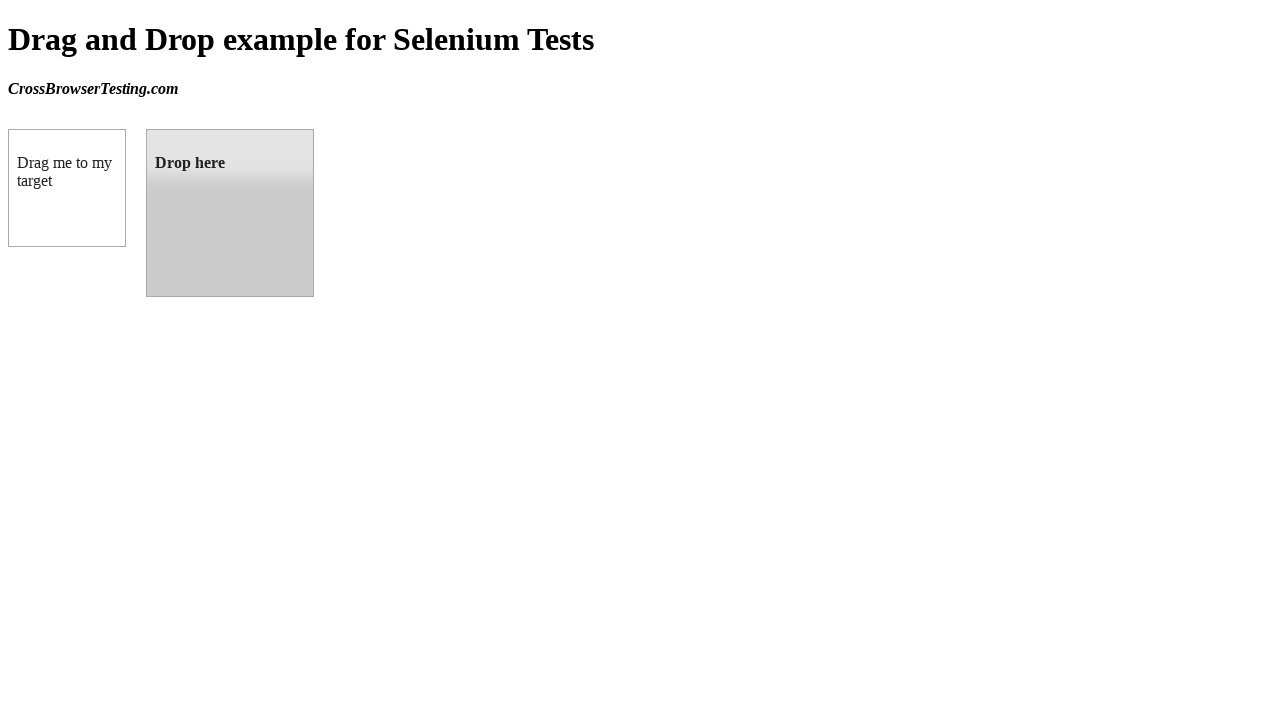

Located droppable element (box B)
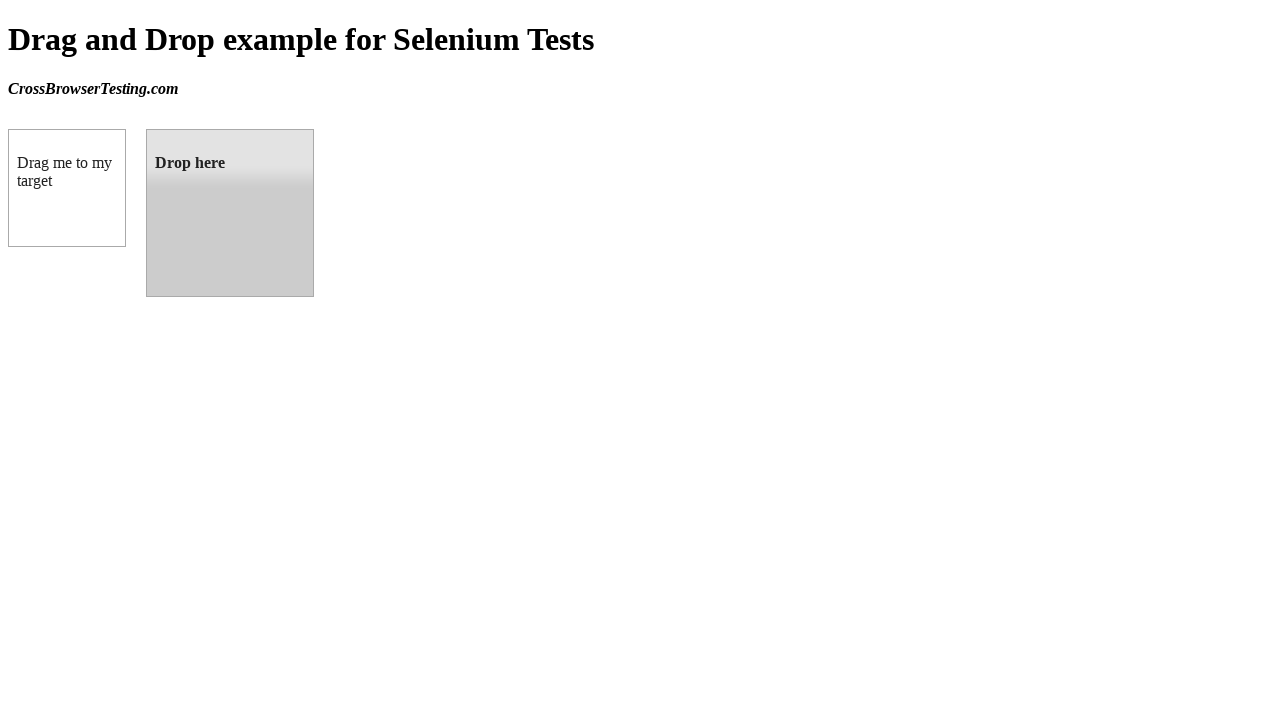

Performed drag and drop action from box A to box B at (230, 213)
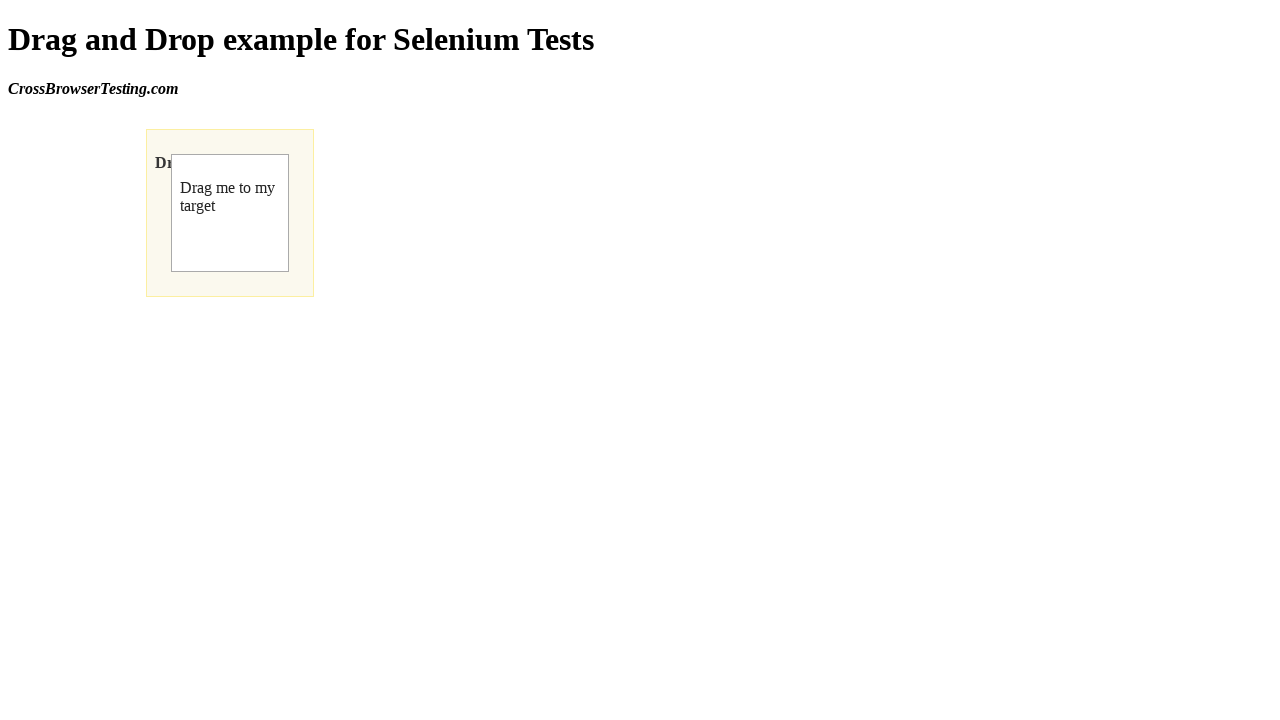

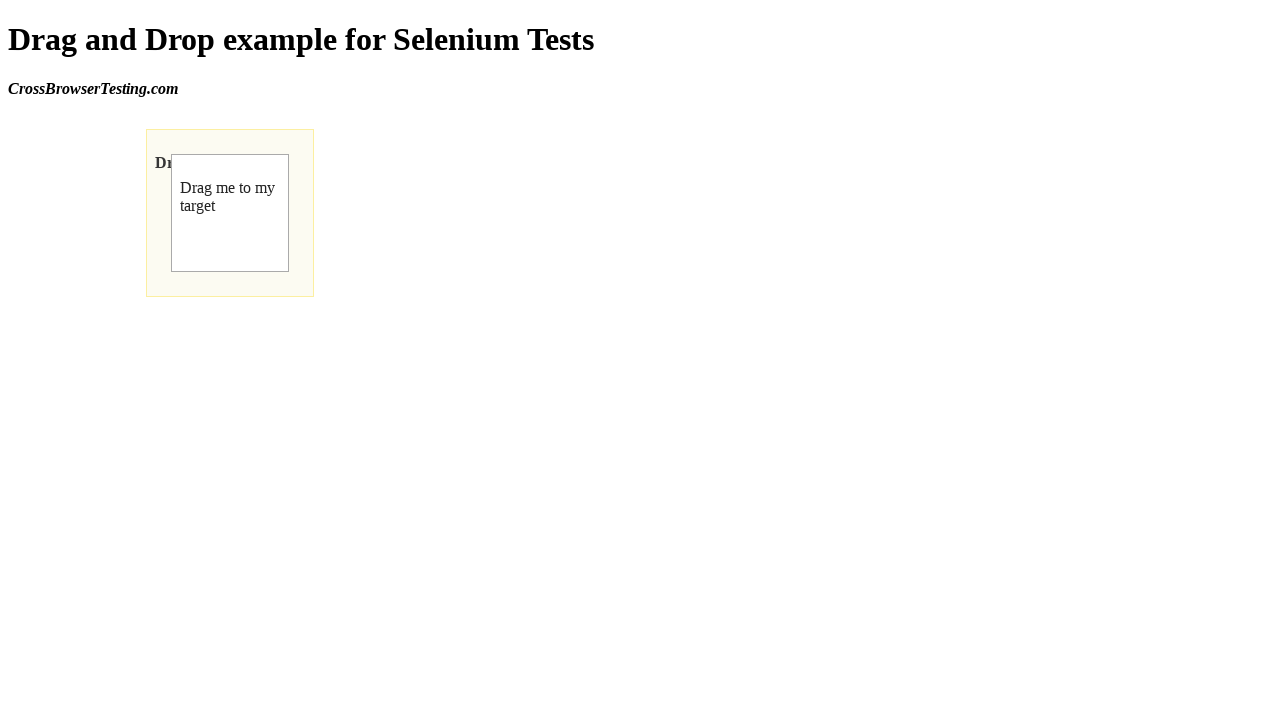